Tests multiple windows by clicking a link that opens a new window and verifying the new window's content.

Starting URL: https://the-internet.herokuapp.com/

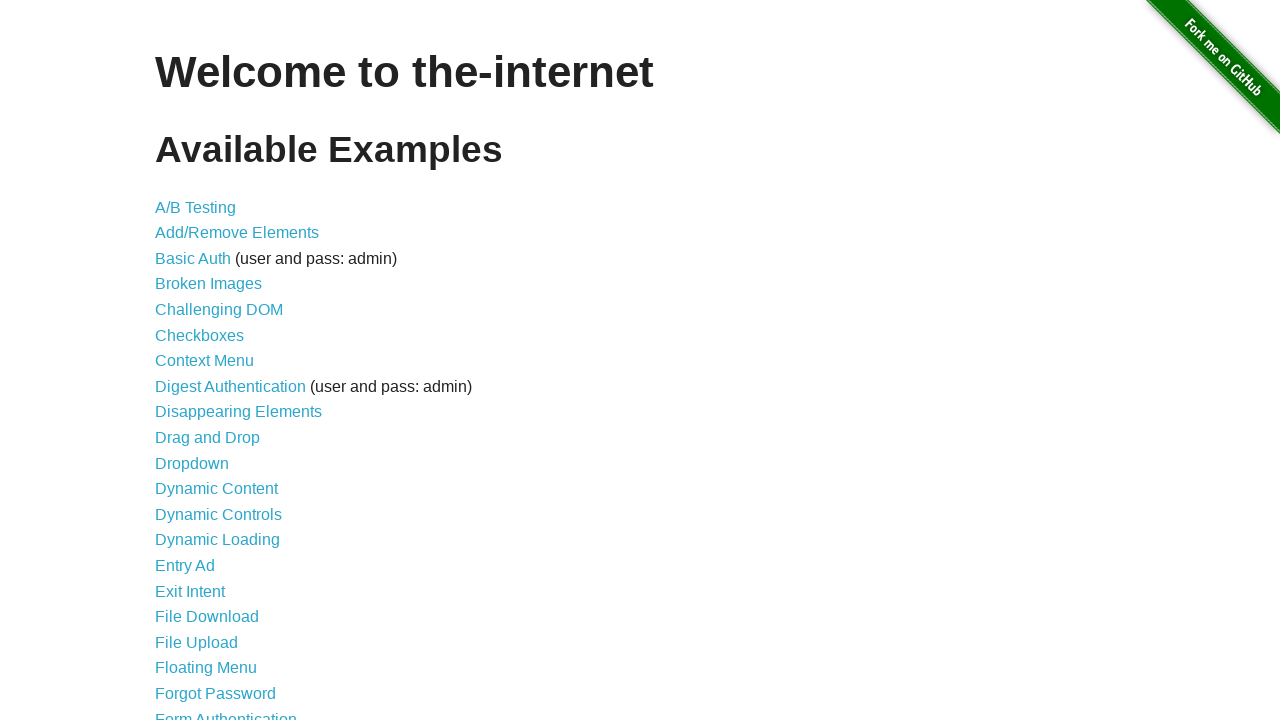

Clicked on Multiple Windows link at (218, 369) on a >> internal:has-text="Multiple Windows"i
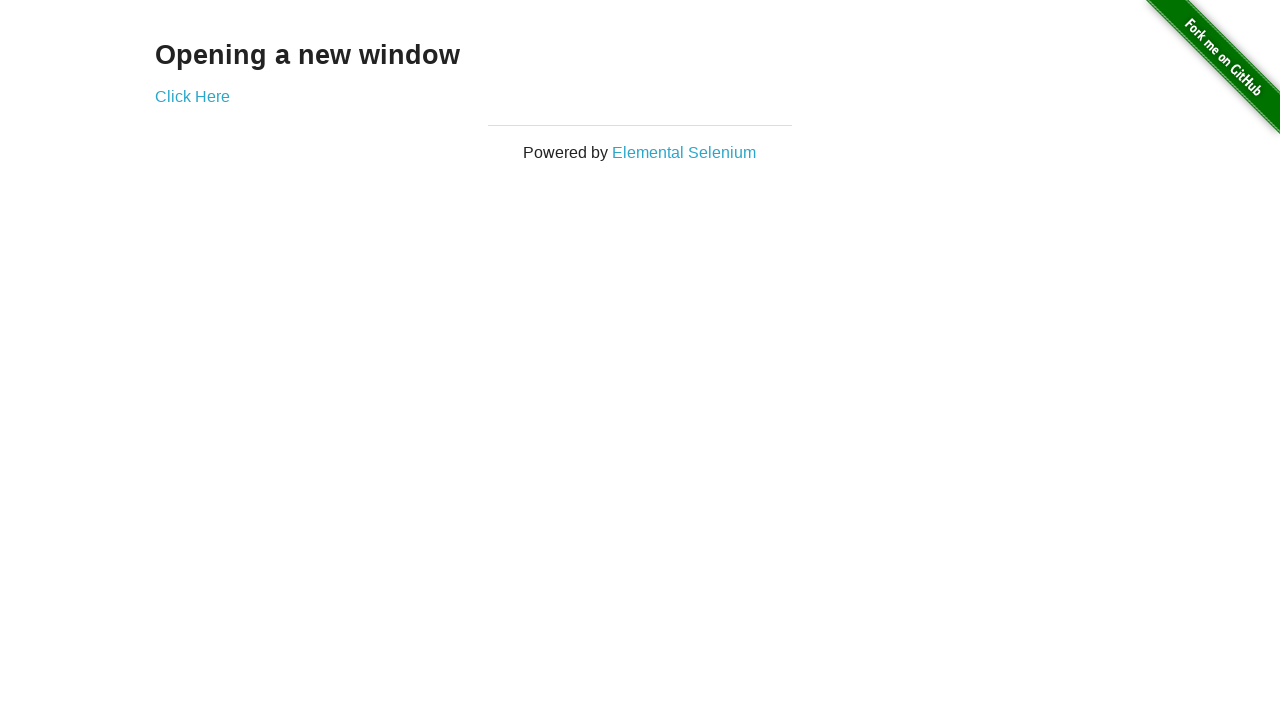

Clicked on Click Here link to open new window at (192, 96) on a >> internal:has-text="Click Here"i
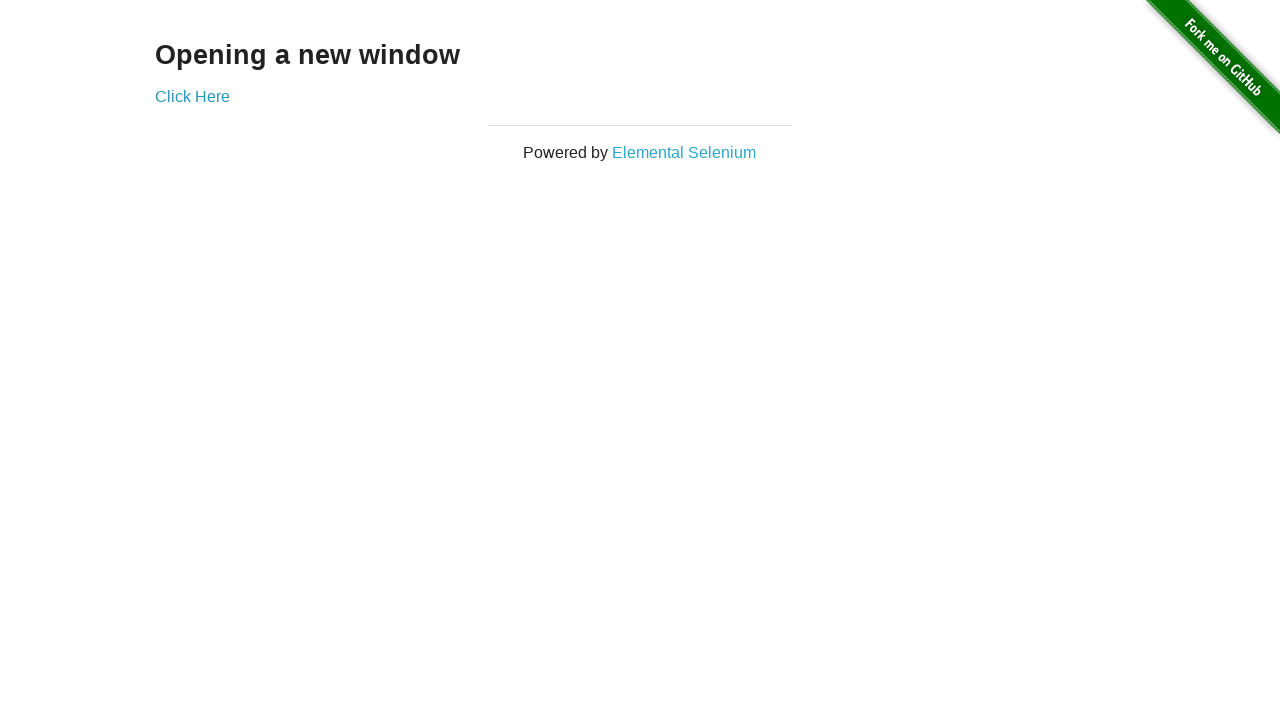

New window loaded and ready
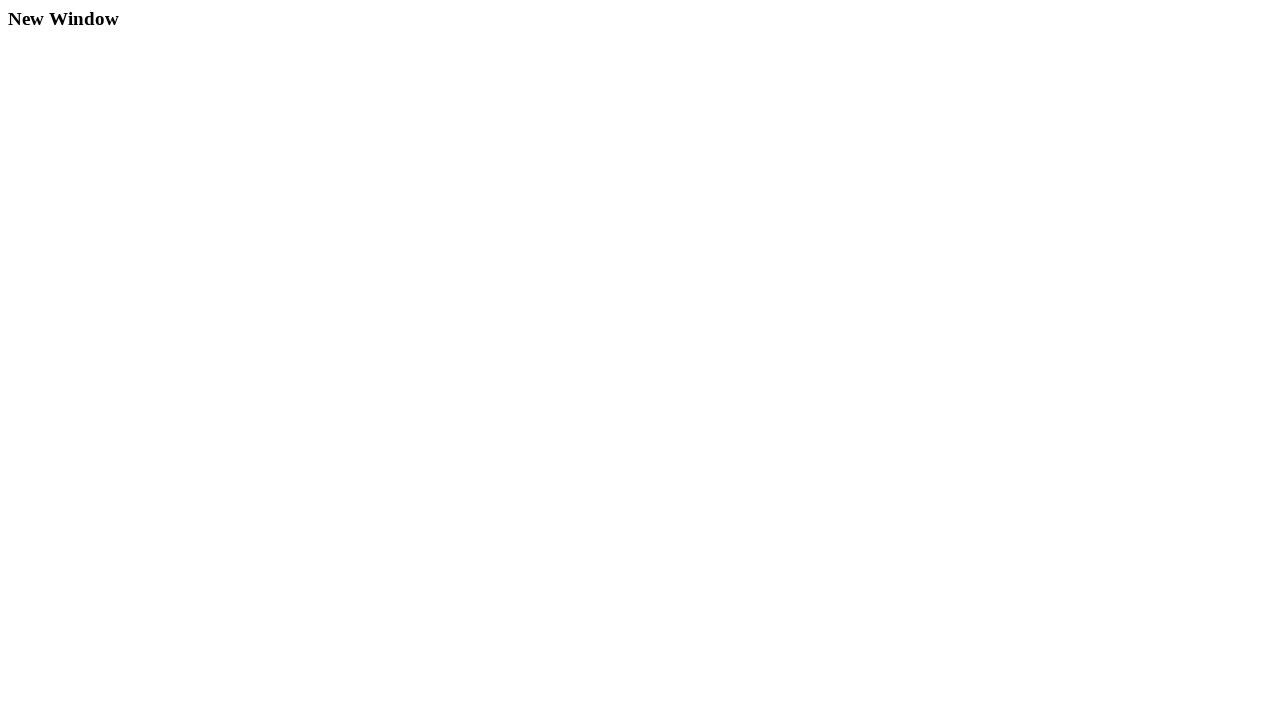

Heading in new window is visible
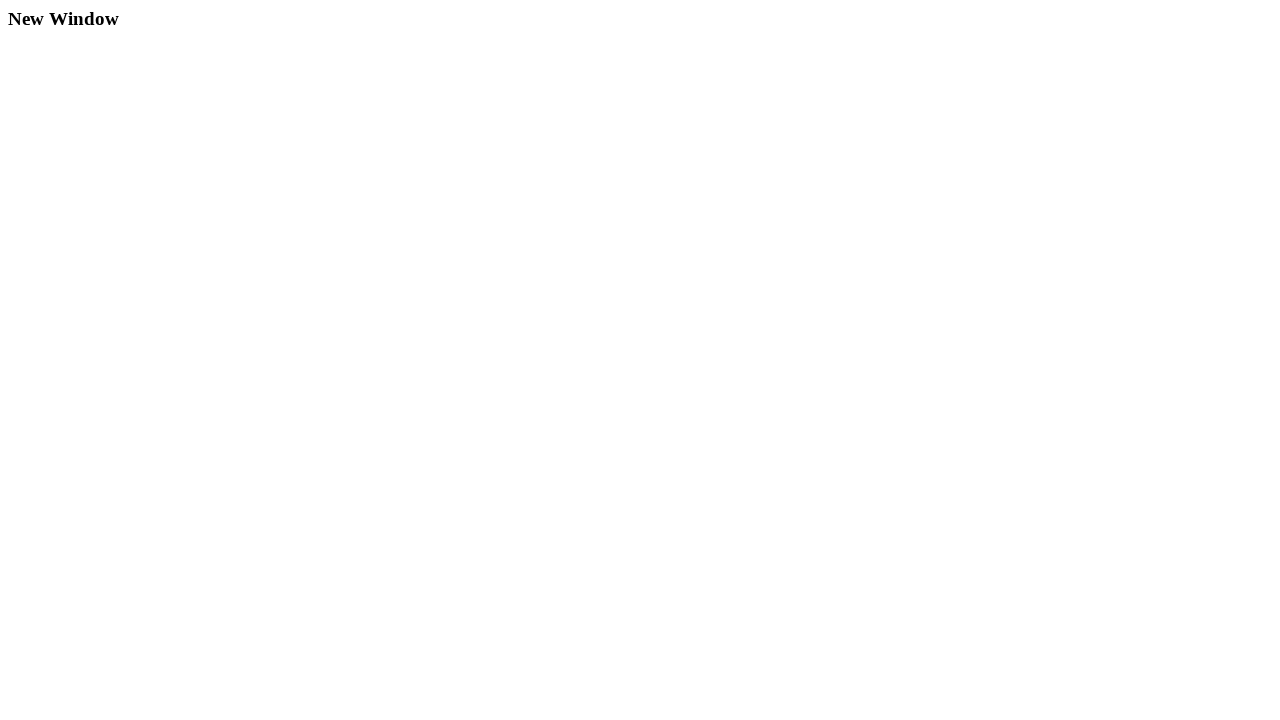

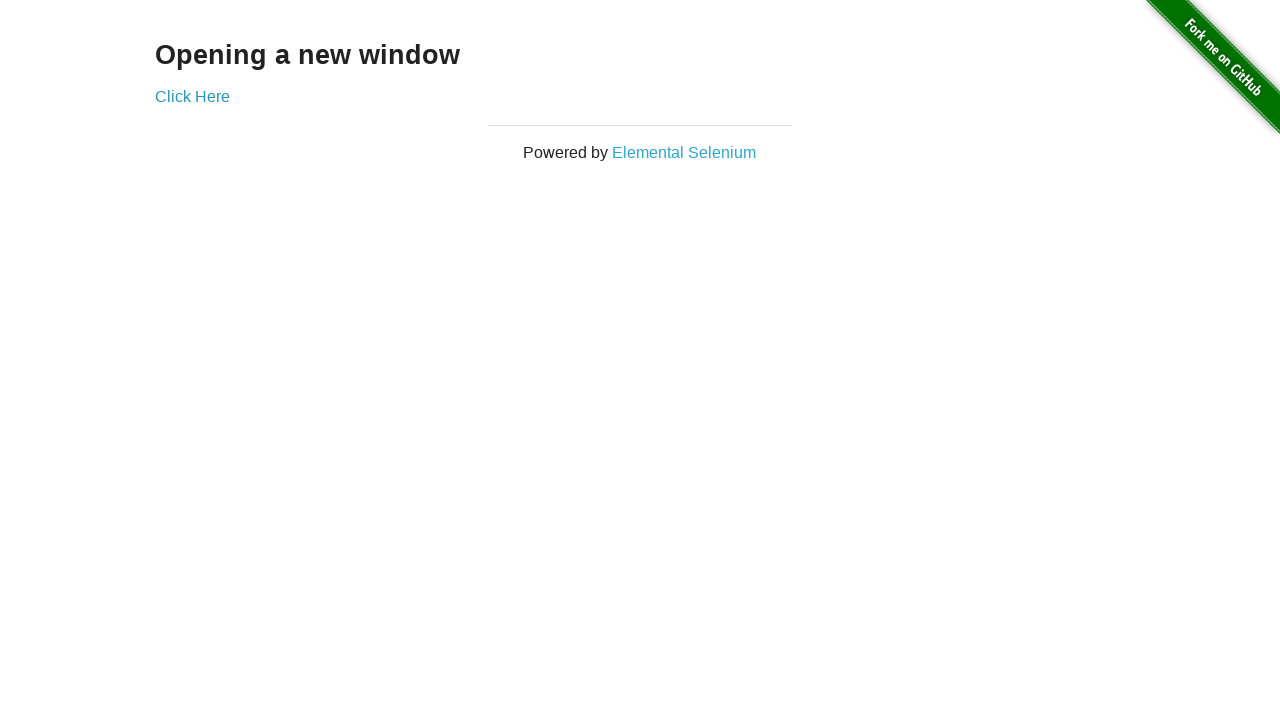